Tests getting text from a JavaScript confirm dialog, dismissing it, and verifying the alert text was correct

Starting URL: https://the-internet.herokuapp.com/javascript_alerts

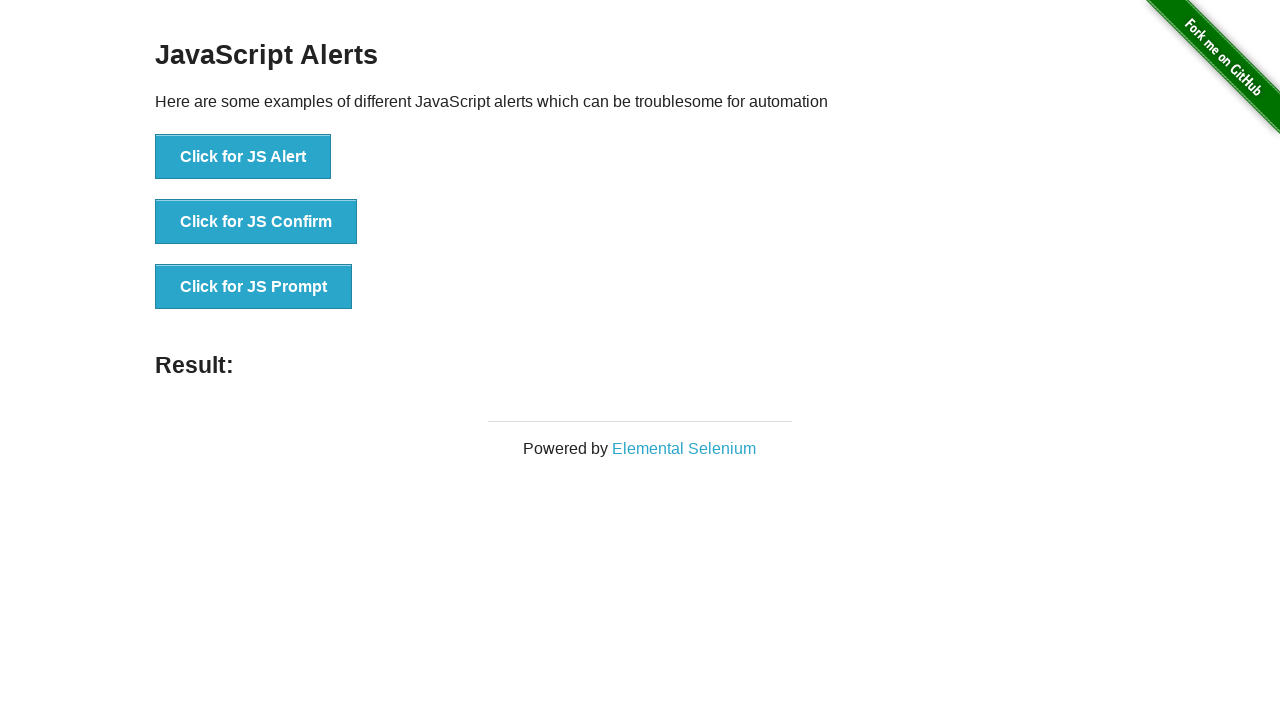

Set up dialog event handler to capture and dismiss alert
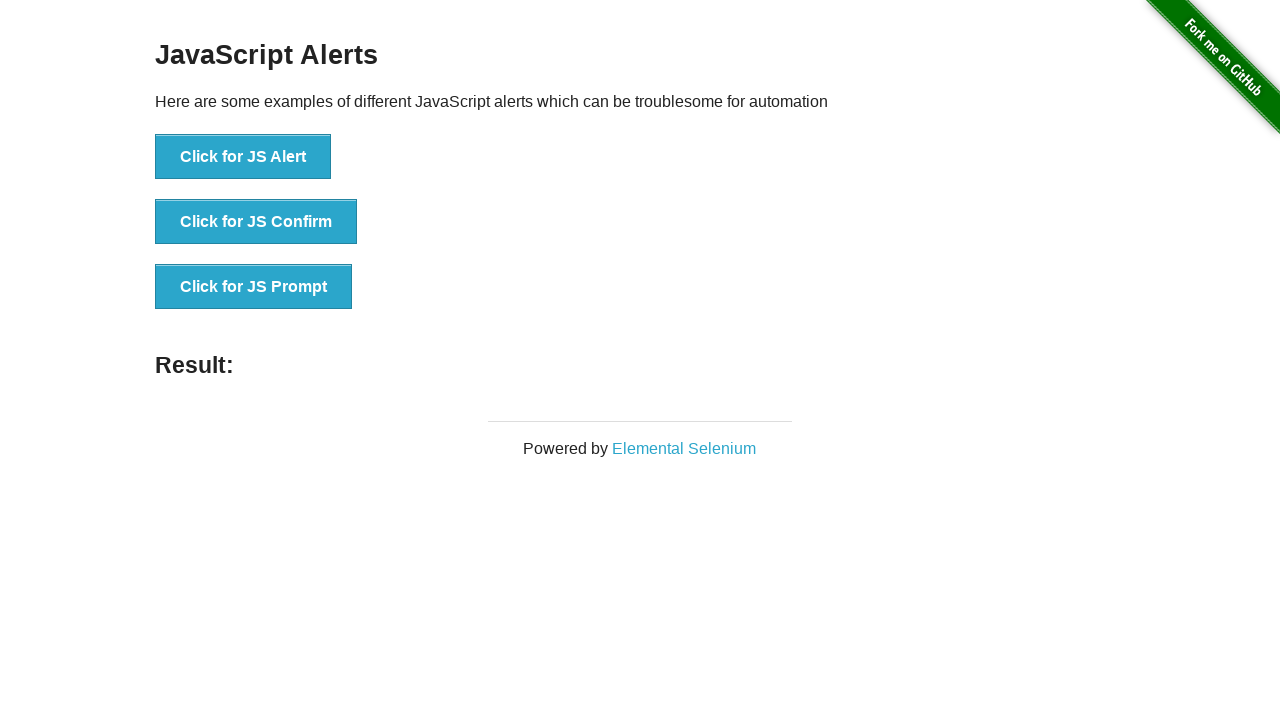

Clicked button to trigger JavaScript confirm dialog at (256, 222) on button[onclick='jsConfirm()']
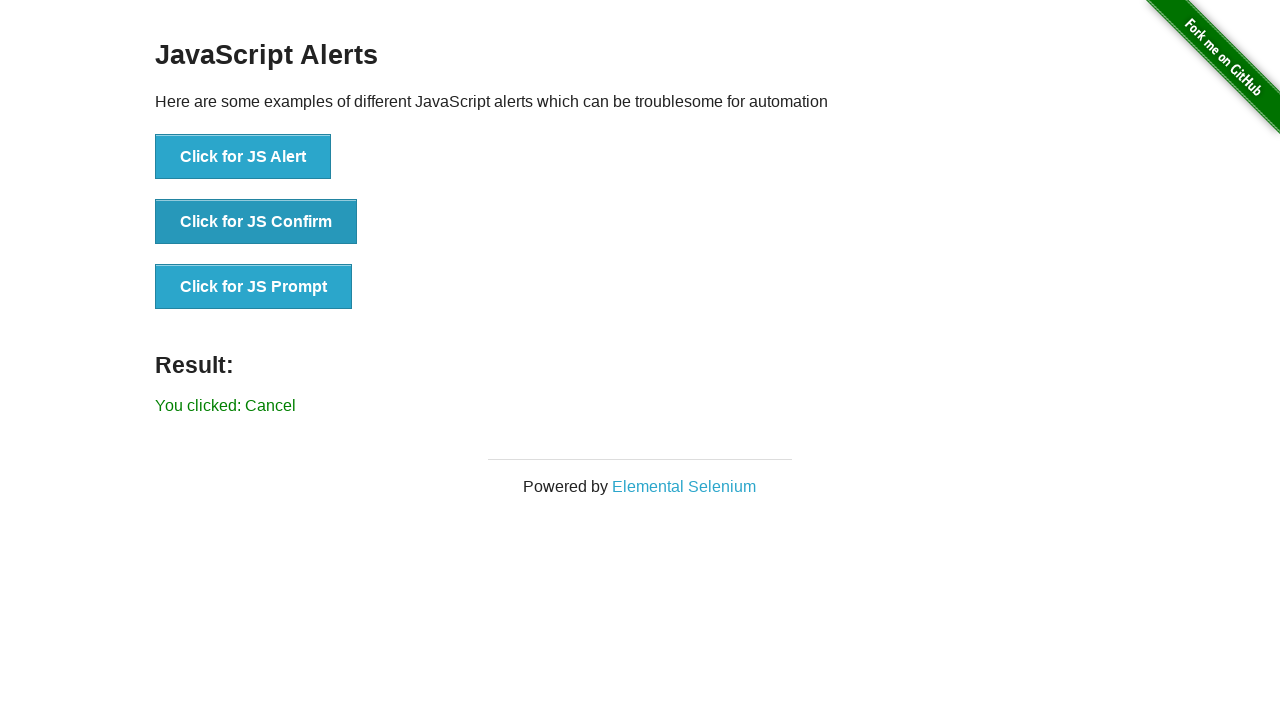

Result element loaded after dismissing confirm dialog
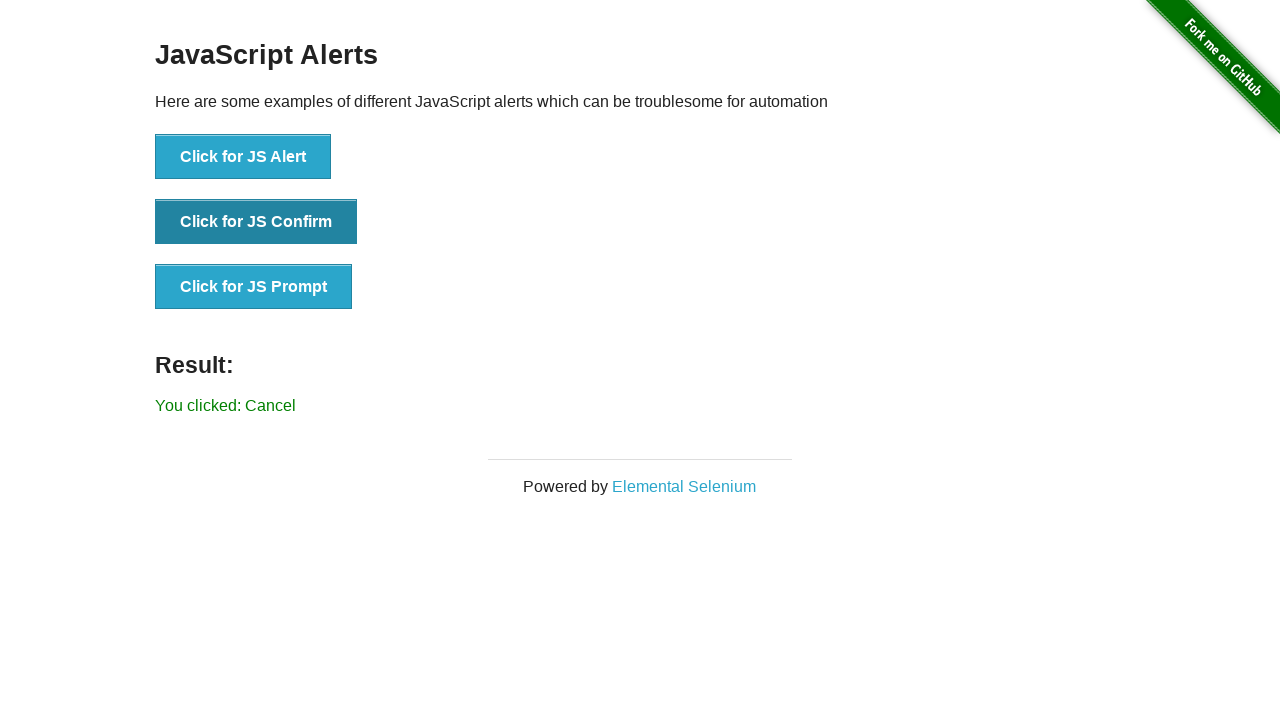

Verified that captured alert text matches expected message 'I am a JS Confirm'
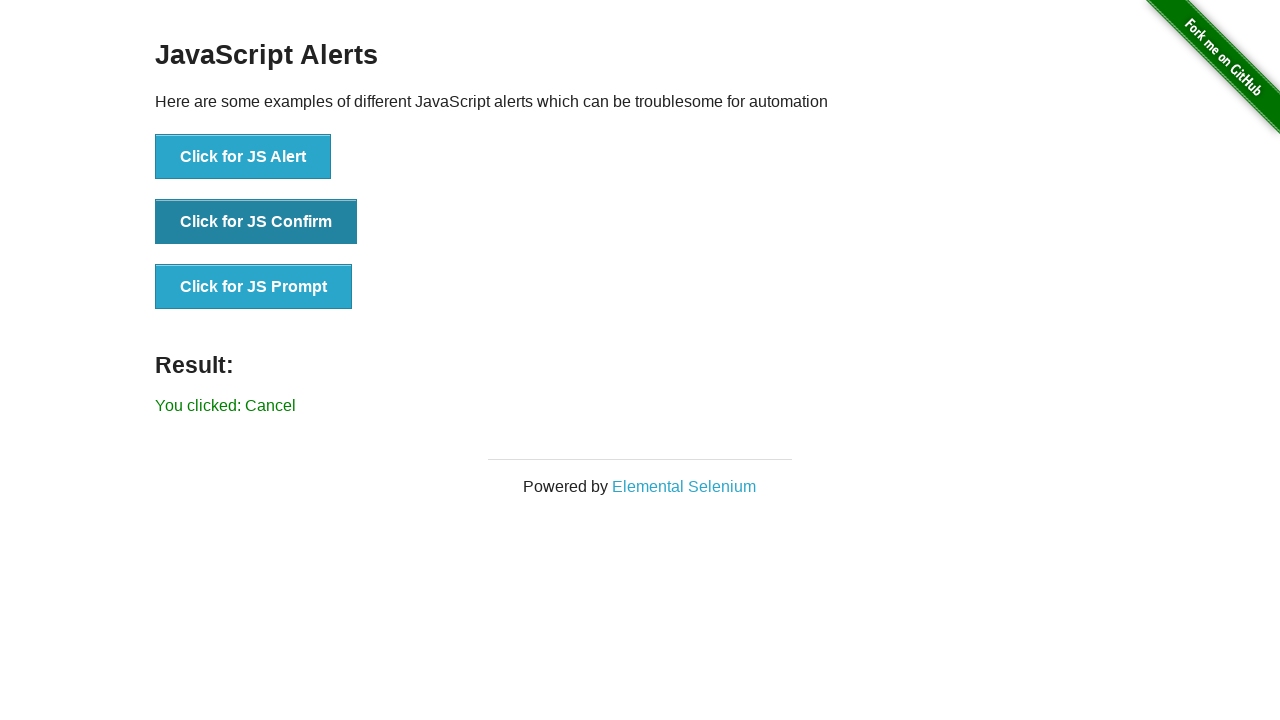

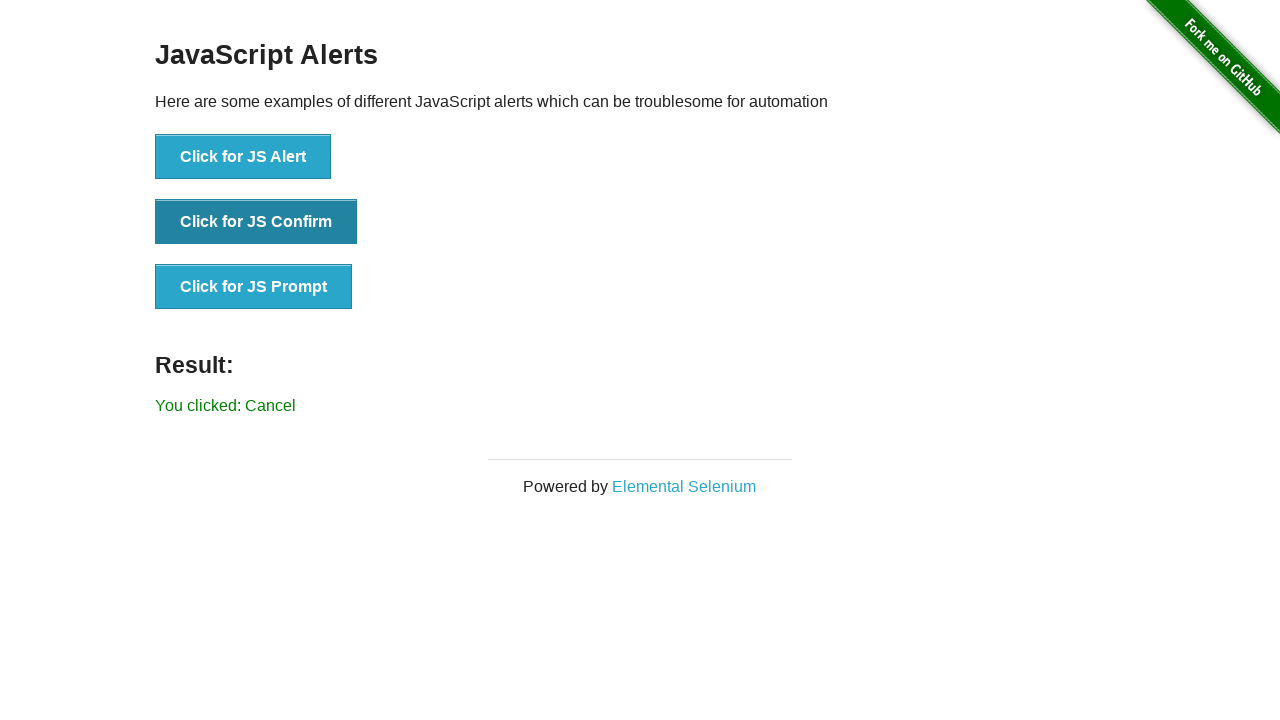